Navigates to a demo spider page and clicks on a link element within a card component

Starting URL: https://code-gym.github.io/spider_demo/

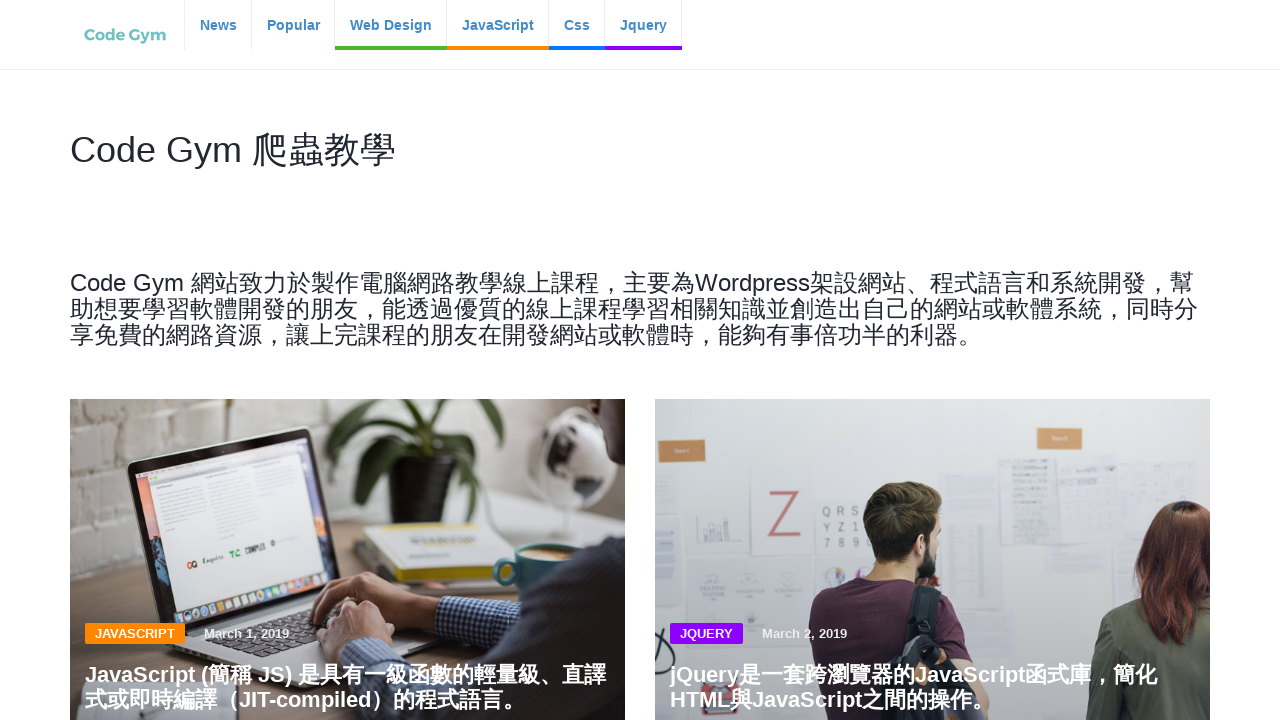

Waited for page content to load - h1 element appeared
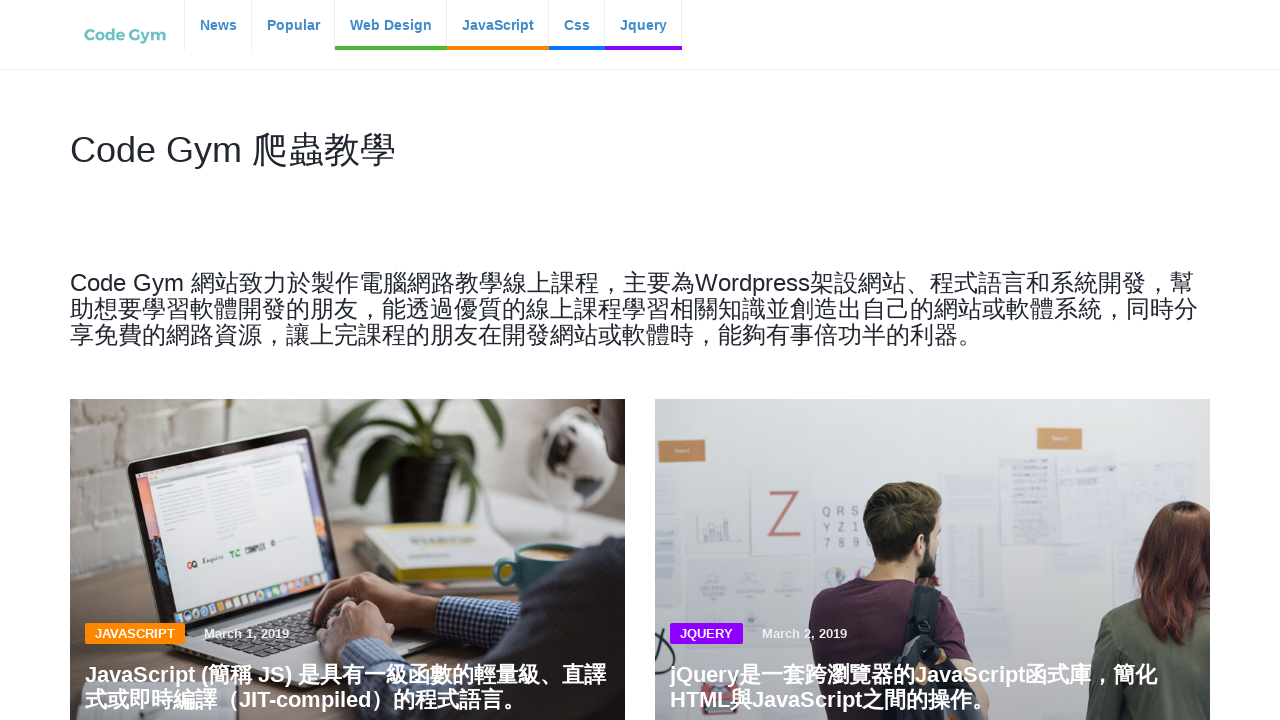

Clicked on link element within the first card component at (346, 675) on xpath=/html/body/div[2]/div/div[1]/div[1]/div/div/h3/a
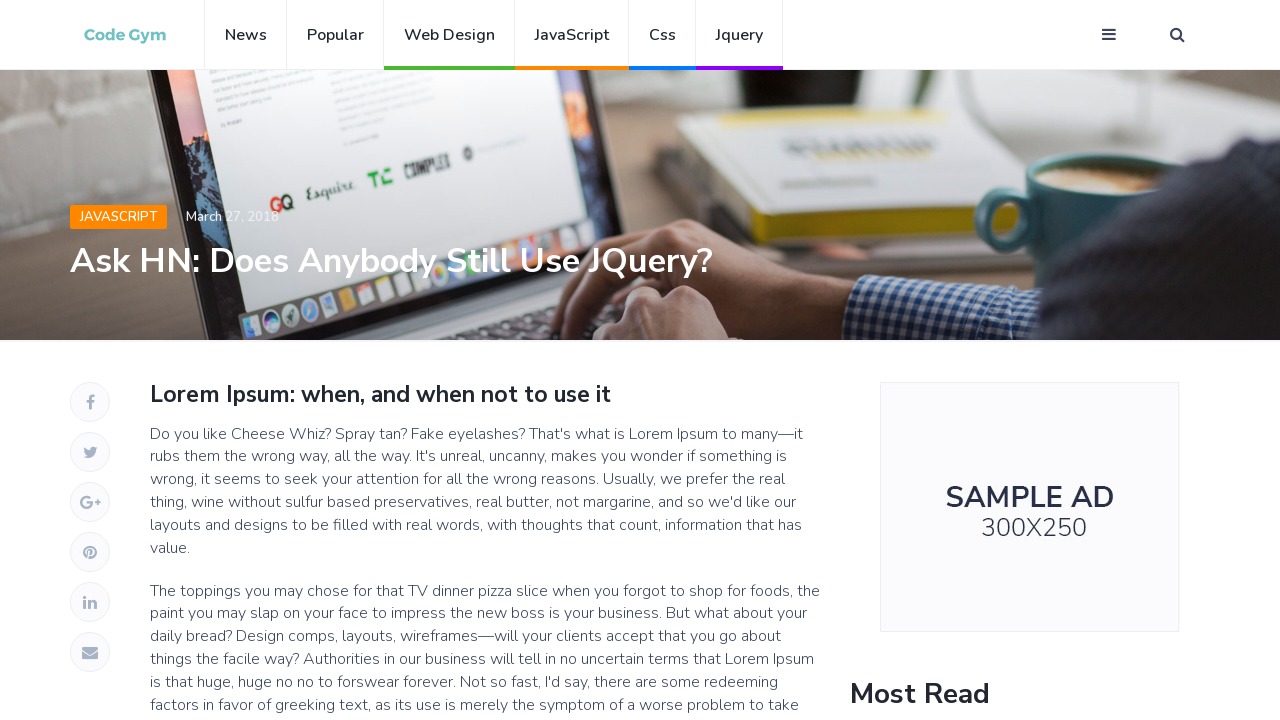

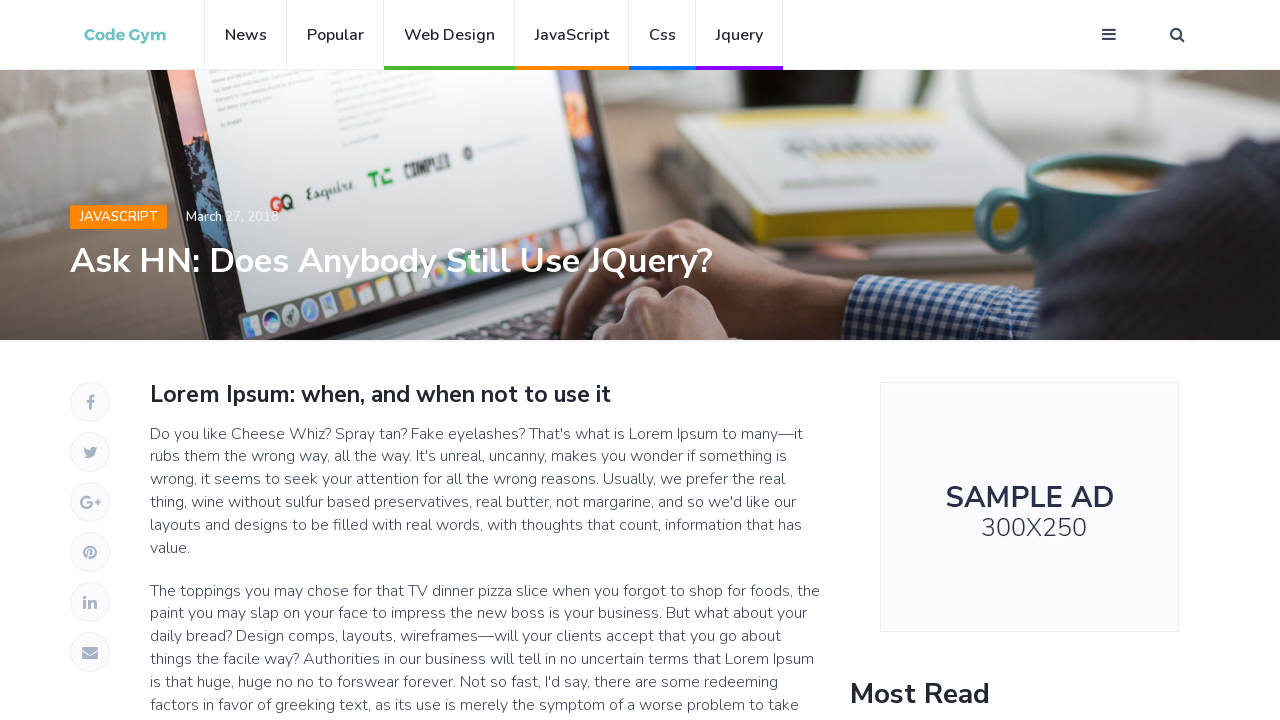